Tests checkbox functionality by navigating to the checkboxes page, selecting all checkboxes, and verifying they are selected

Starting URL: https://the-internet.herokuapp.com/

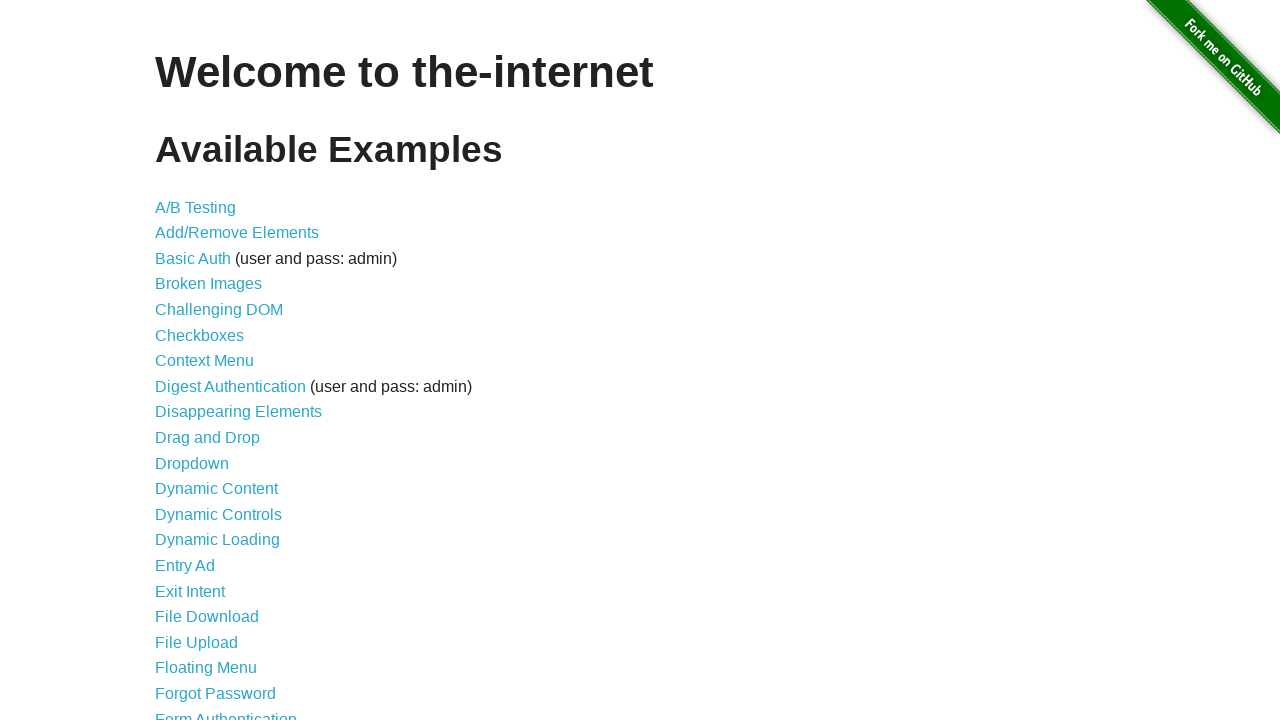

Clicked on Checkboxes link to navigate to checkboxes page at (200, 335) on a[href='/checkboxes']
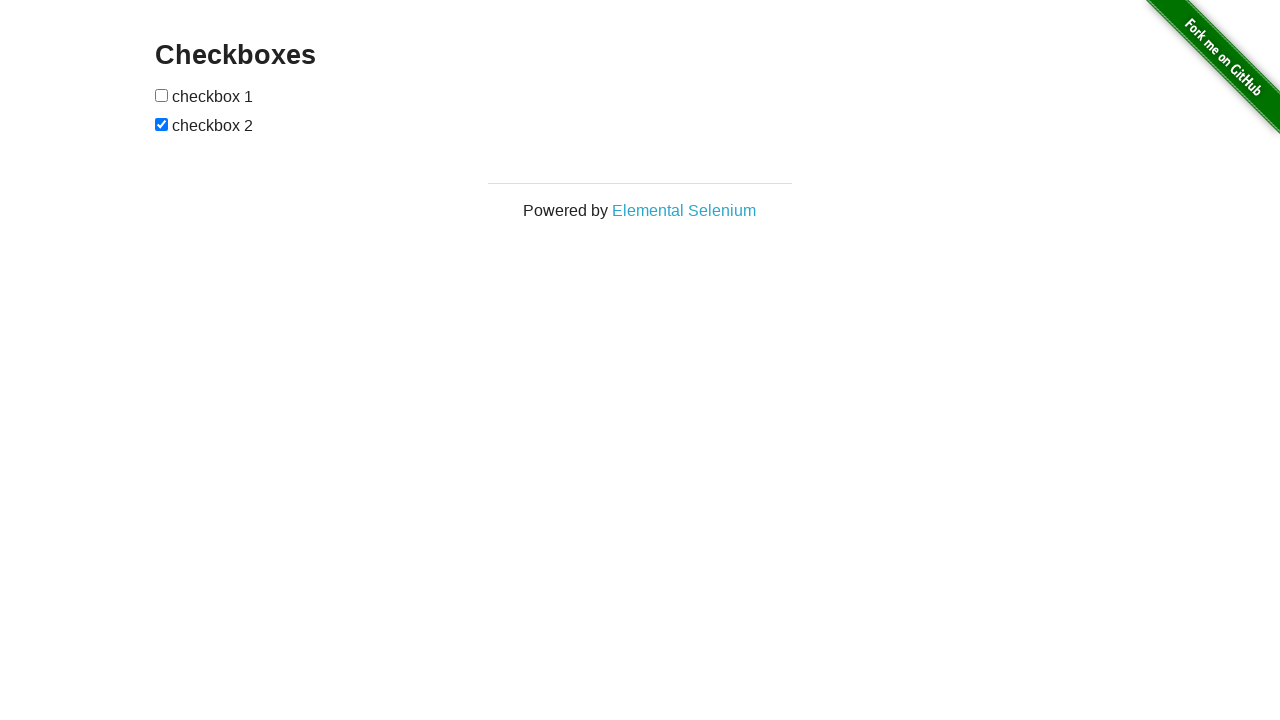

Checkbox page loaded and checkbox elements are visible
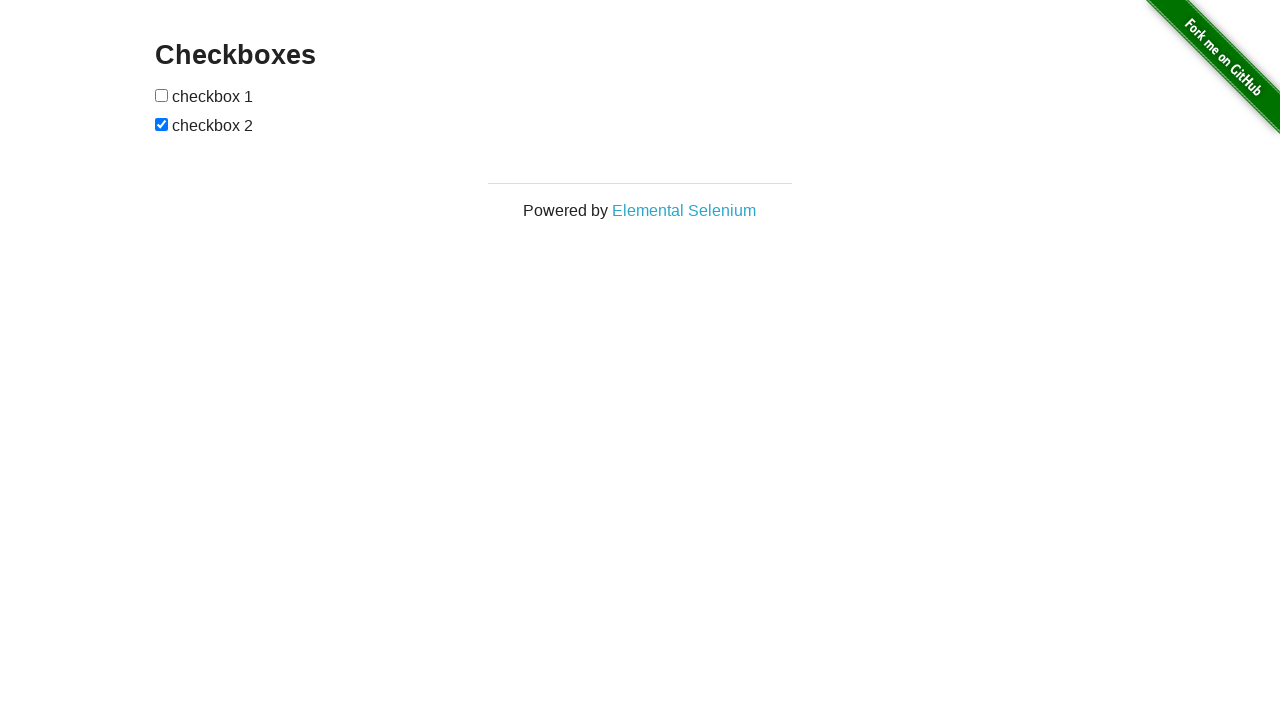

Located all checkbox elements on the page
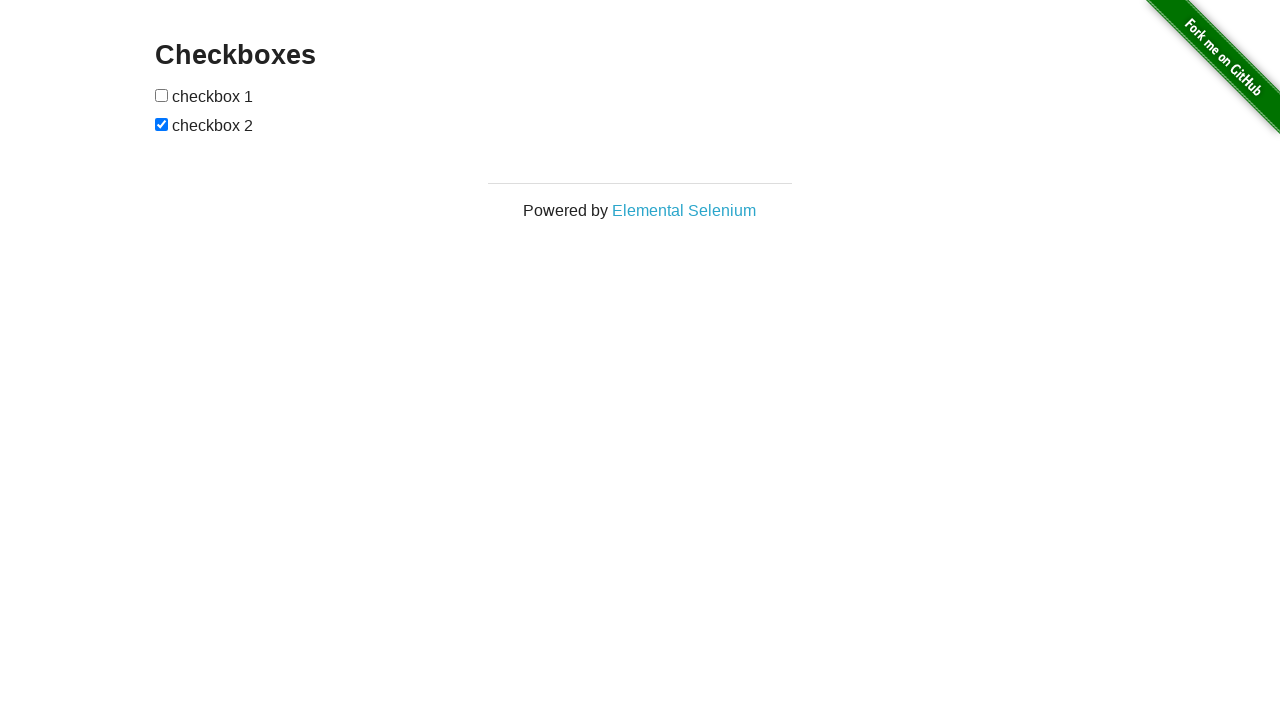

Found 2 checkboxes on the page
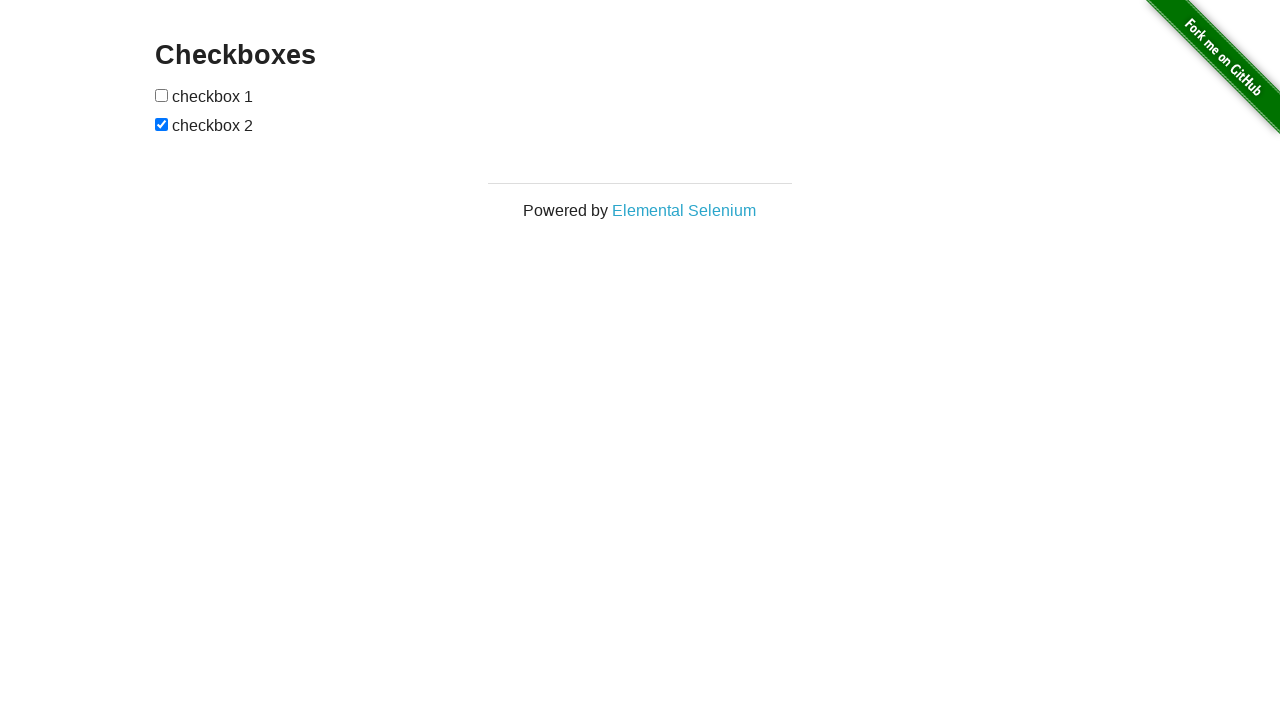

Checked checkbox 1 of 2 at (162, 95) on input[type='checkbox'] >> nth=0
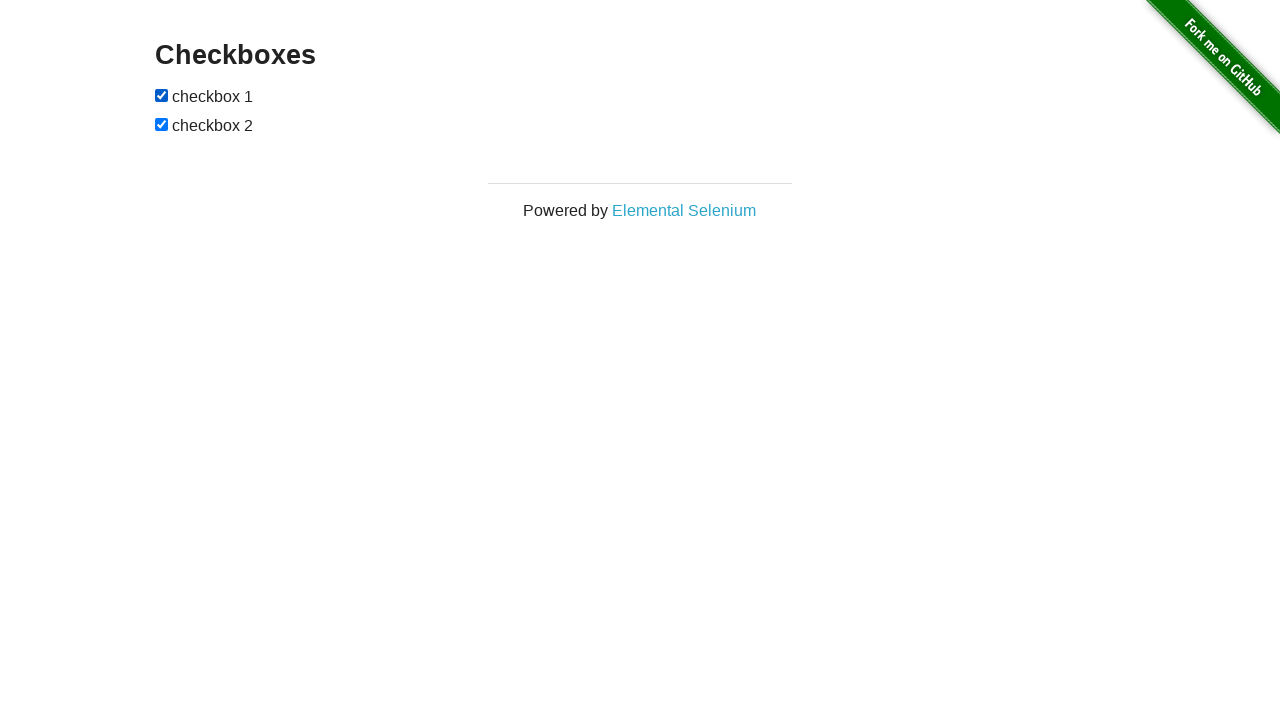

Checked checkbox 2 of 2
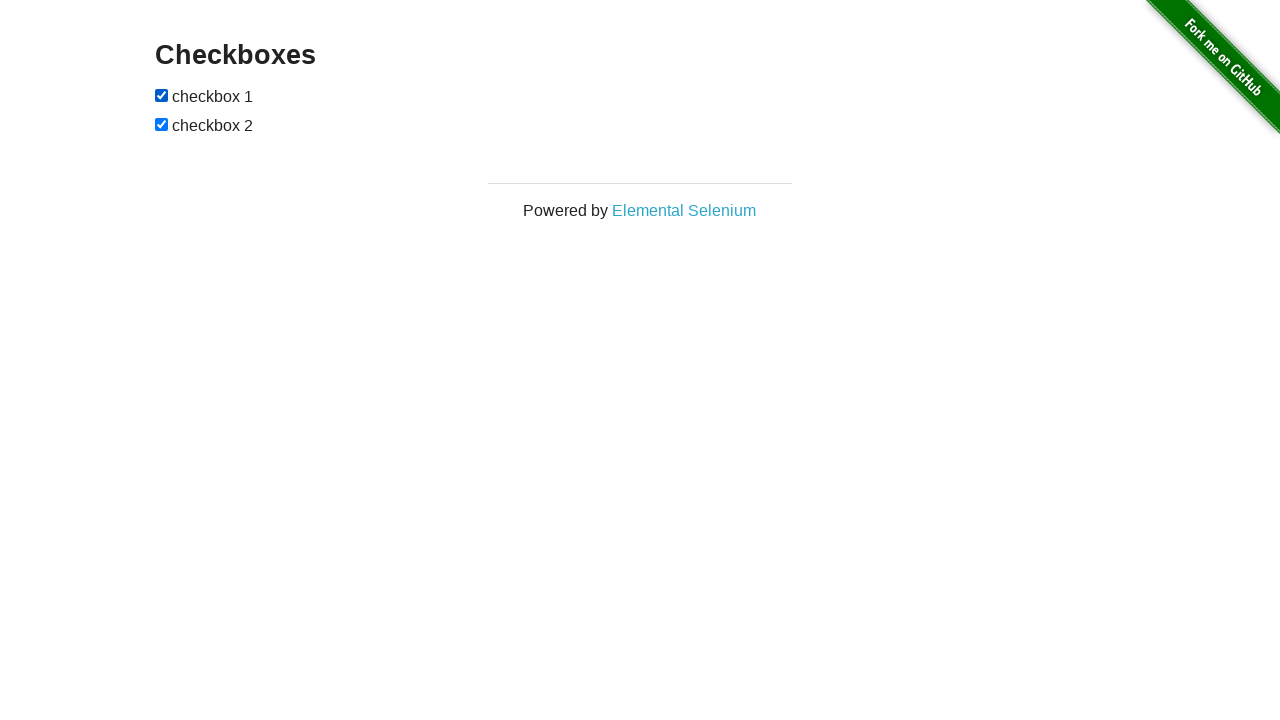

Verified that checkbox 1 of 2 is selected
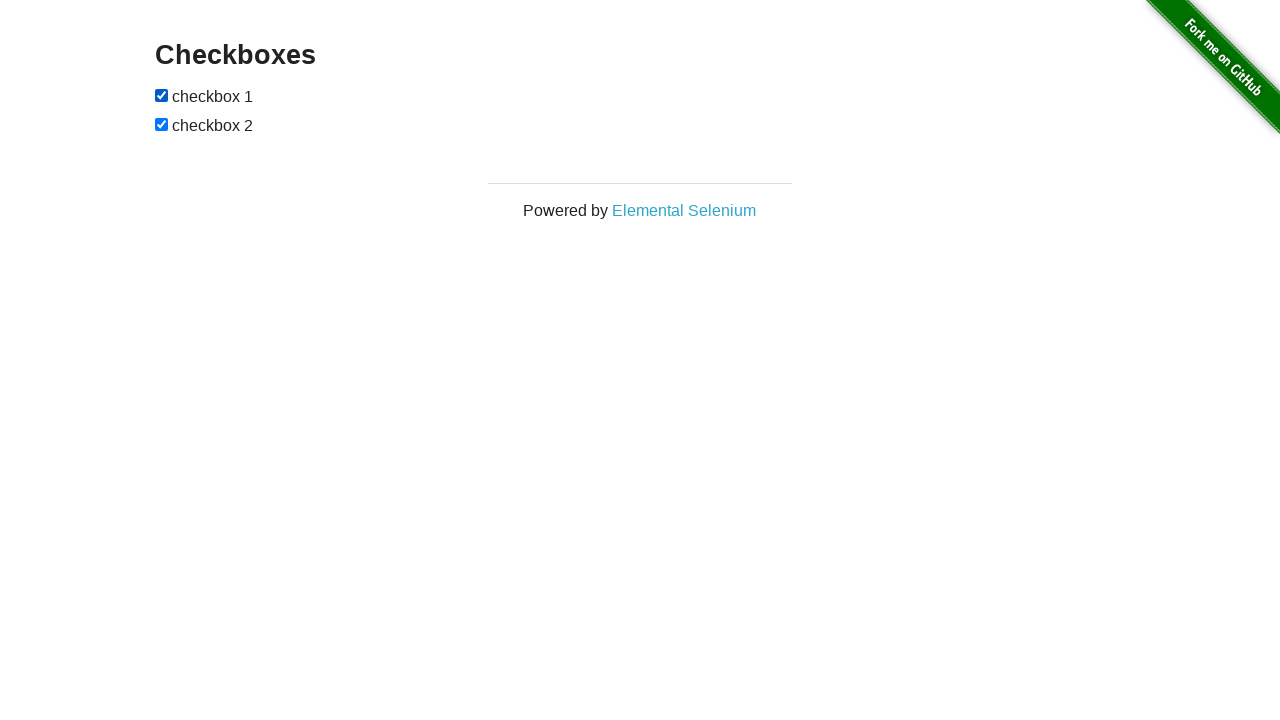

Verified that checkbox 2 of 2 is selected
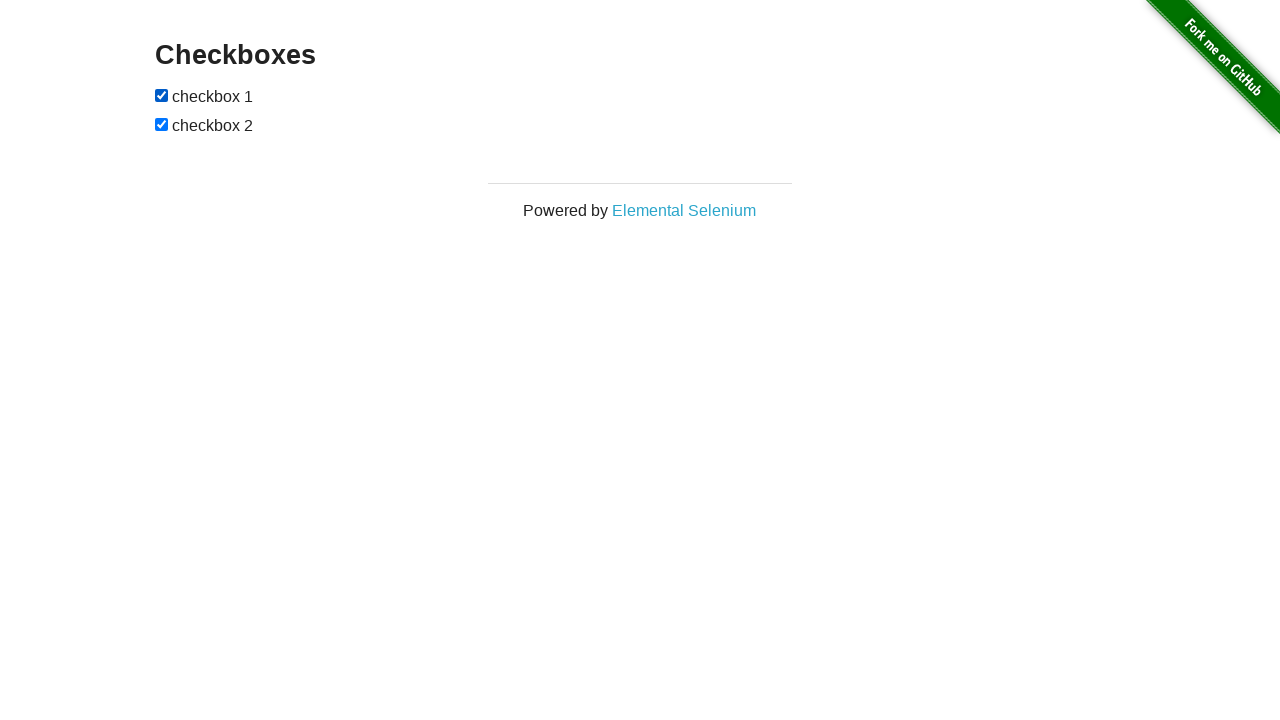

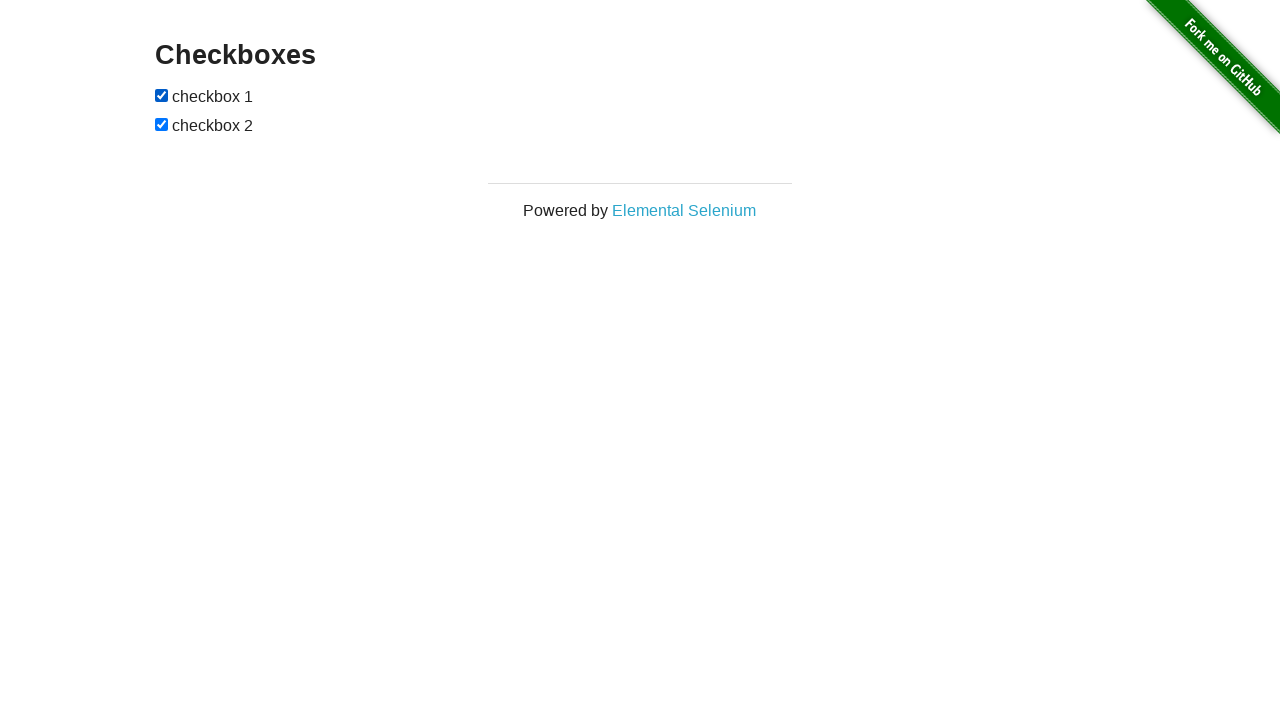